Tests simple JavaScript alert functionality by triggering an alert and accepting it

Starting URL: https://testautomationpractice.blogspot.com/

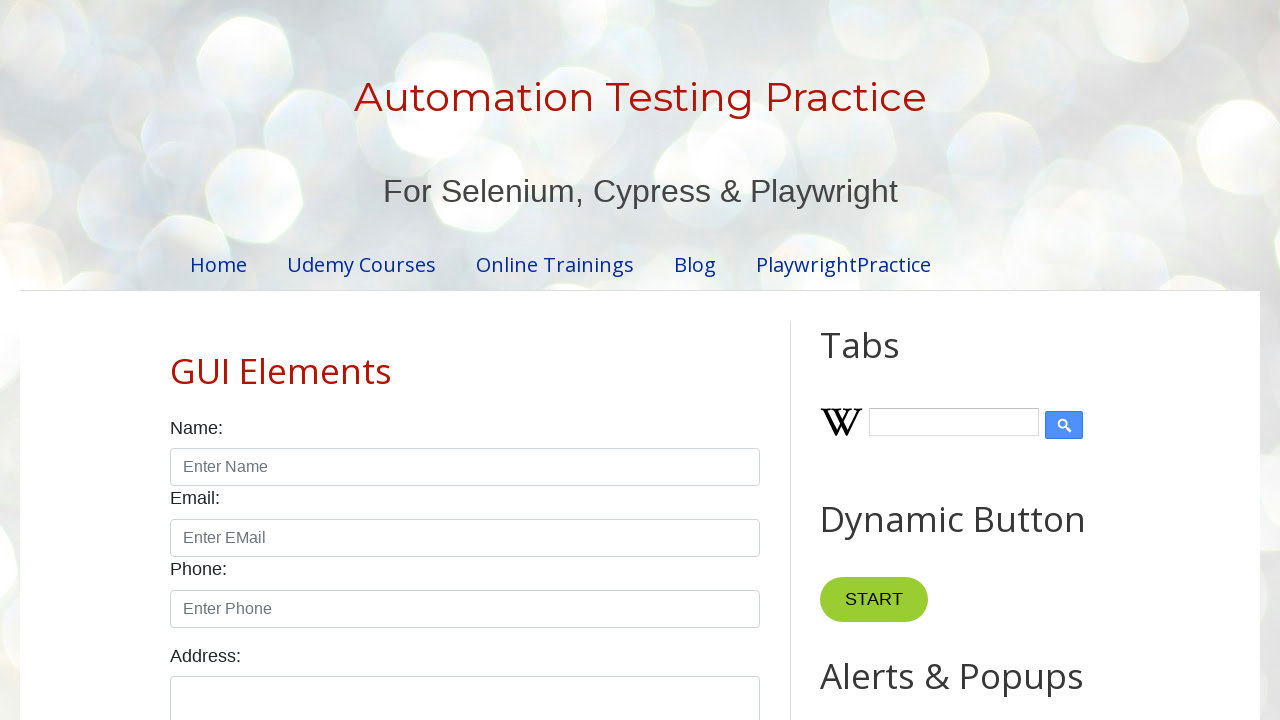

Located the alert button with ID 'alertBtn'
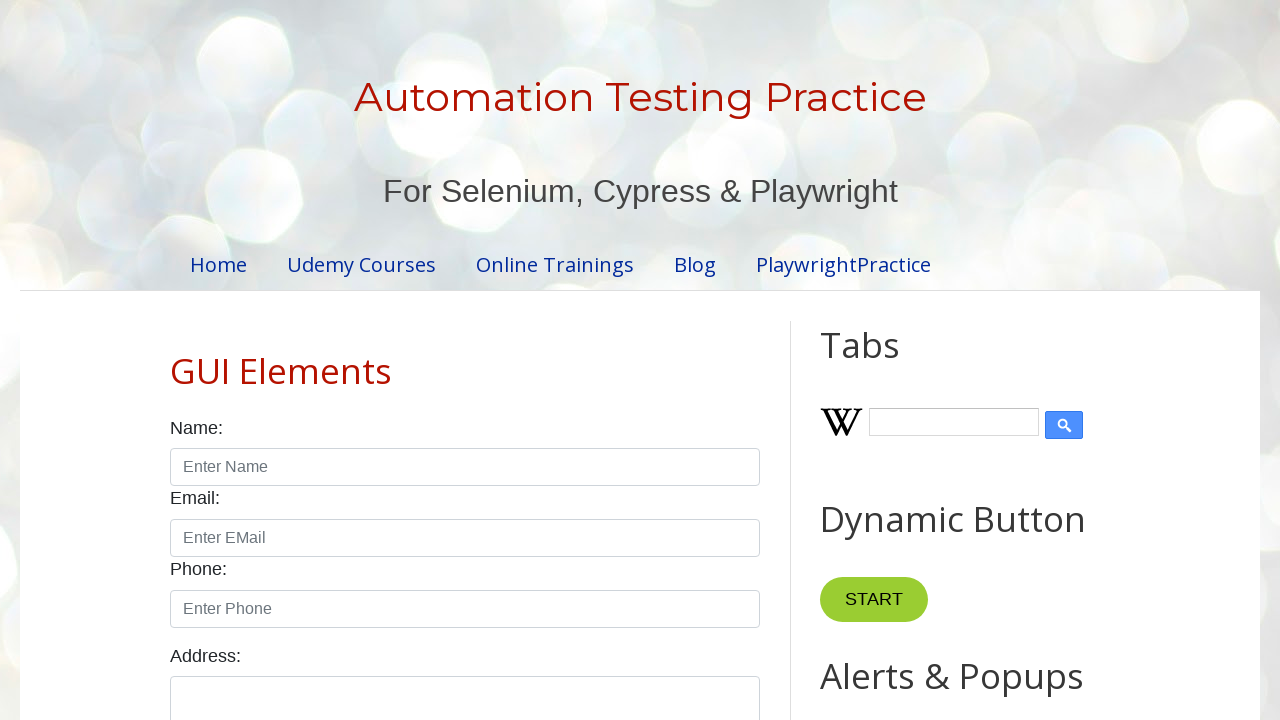

Scrolled alert button into view
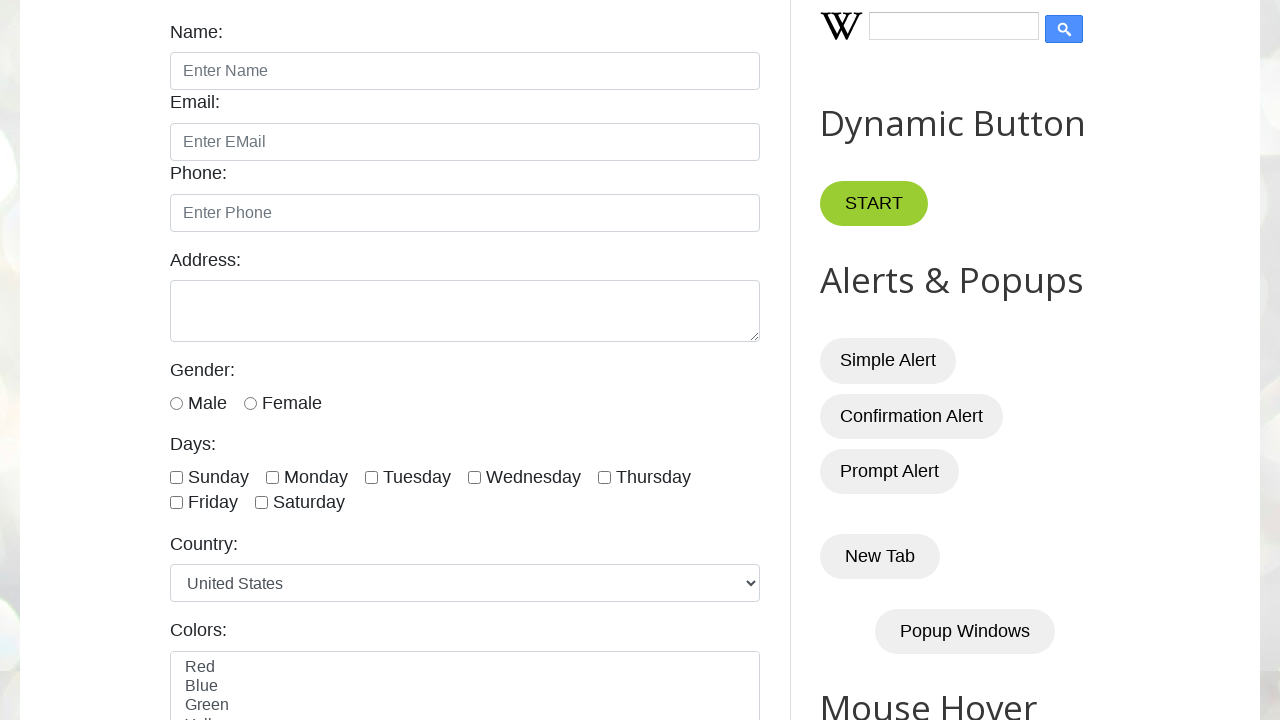

Set up dialog handler to automatically accept alerts
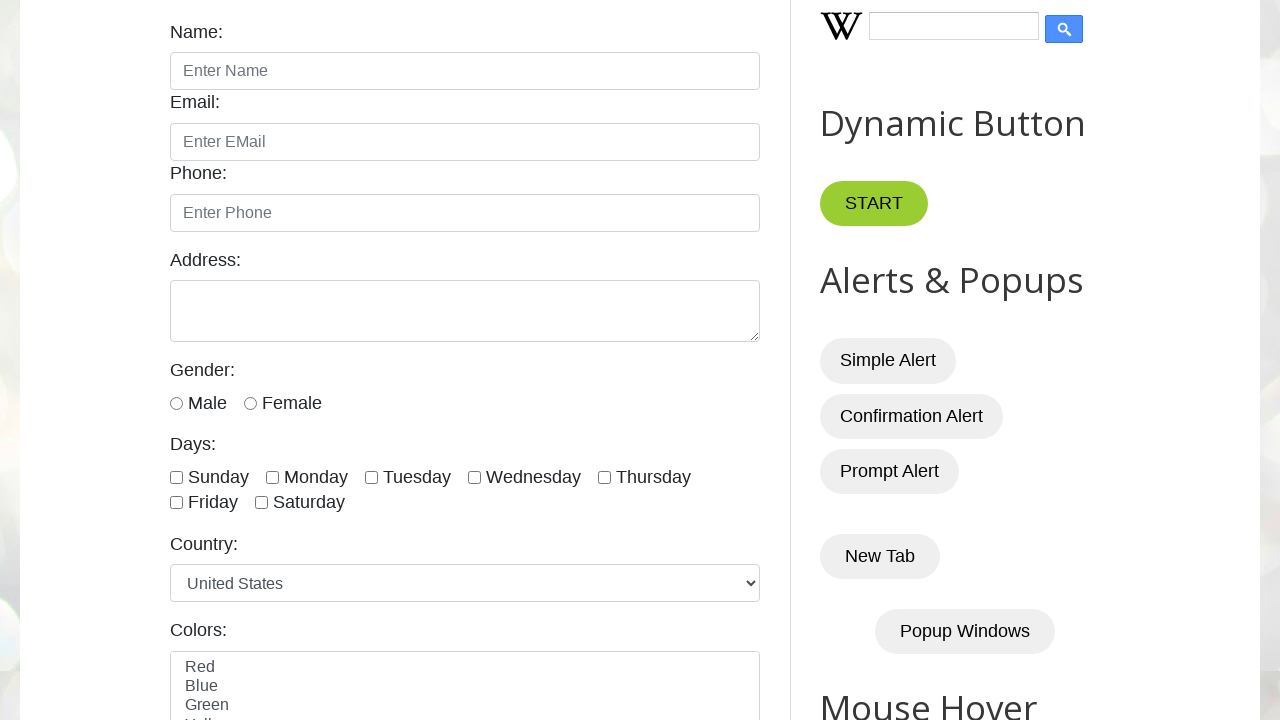

Clicked the alert button to trigger the JavaScript alert at (888, 361) on xpath=//button[@id='alertBtn']
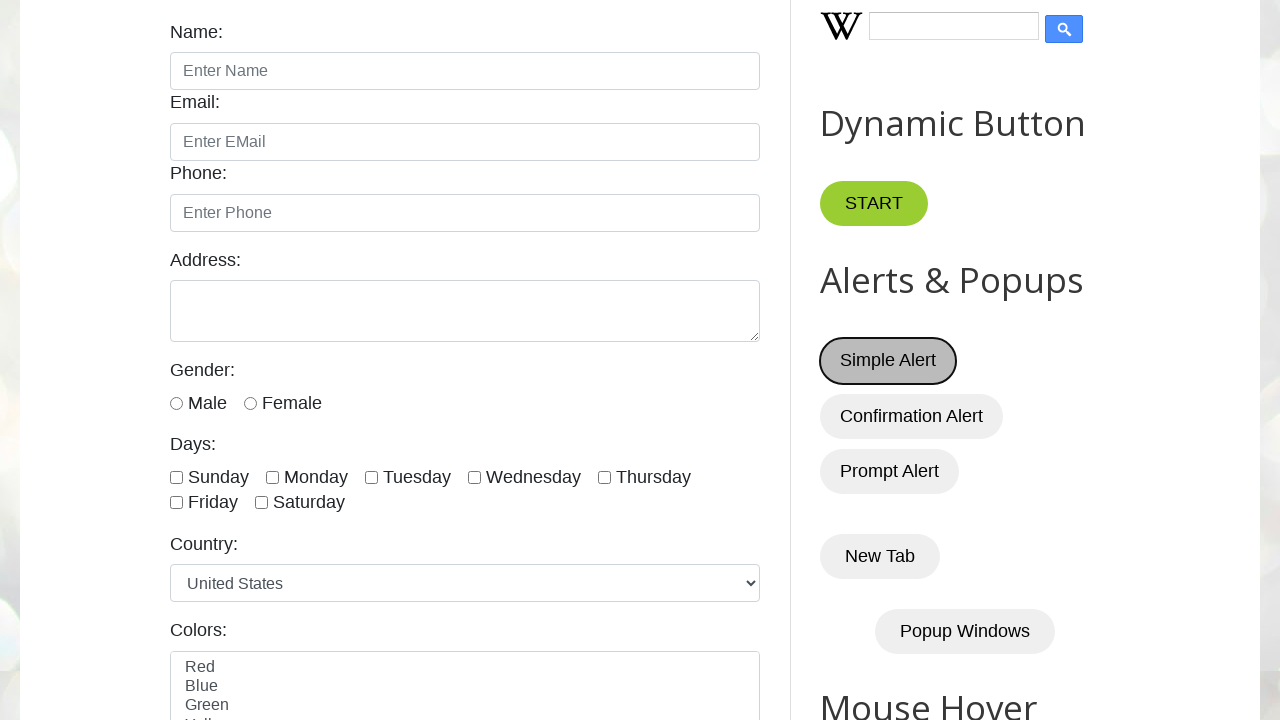

Waited 500ms for alert processing to complete
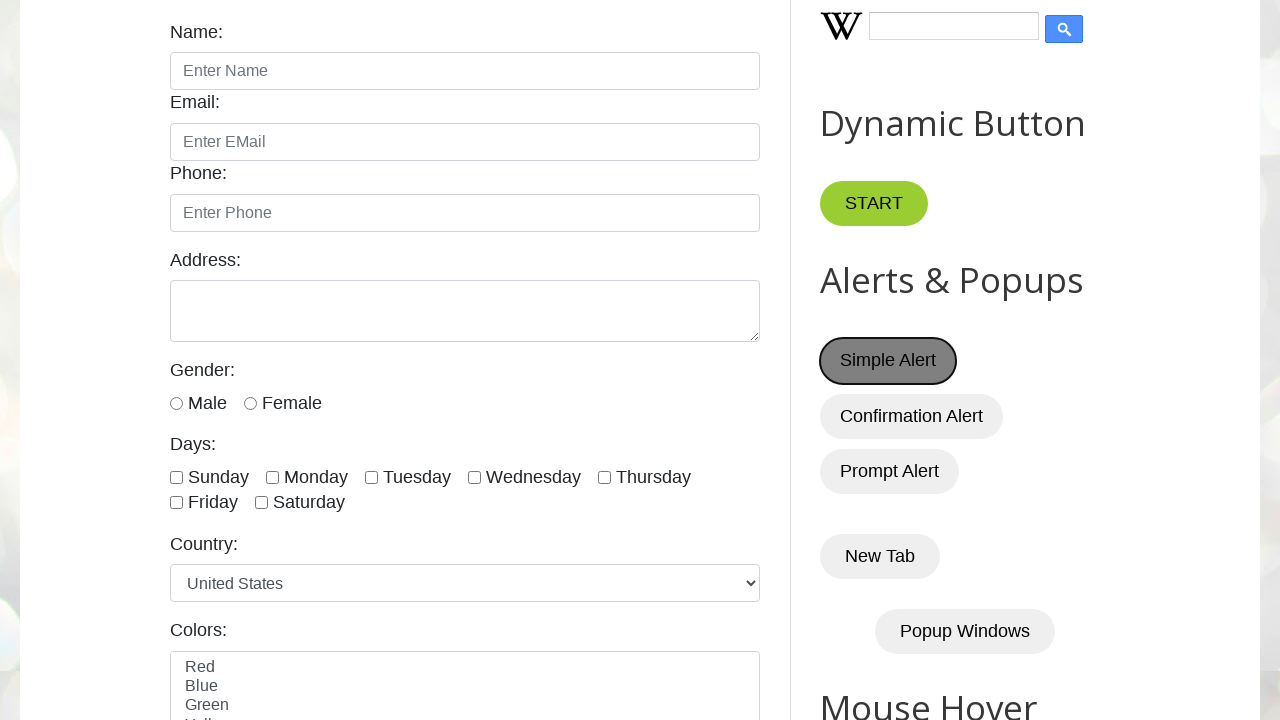

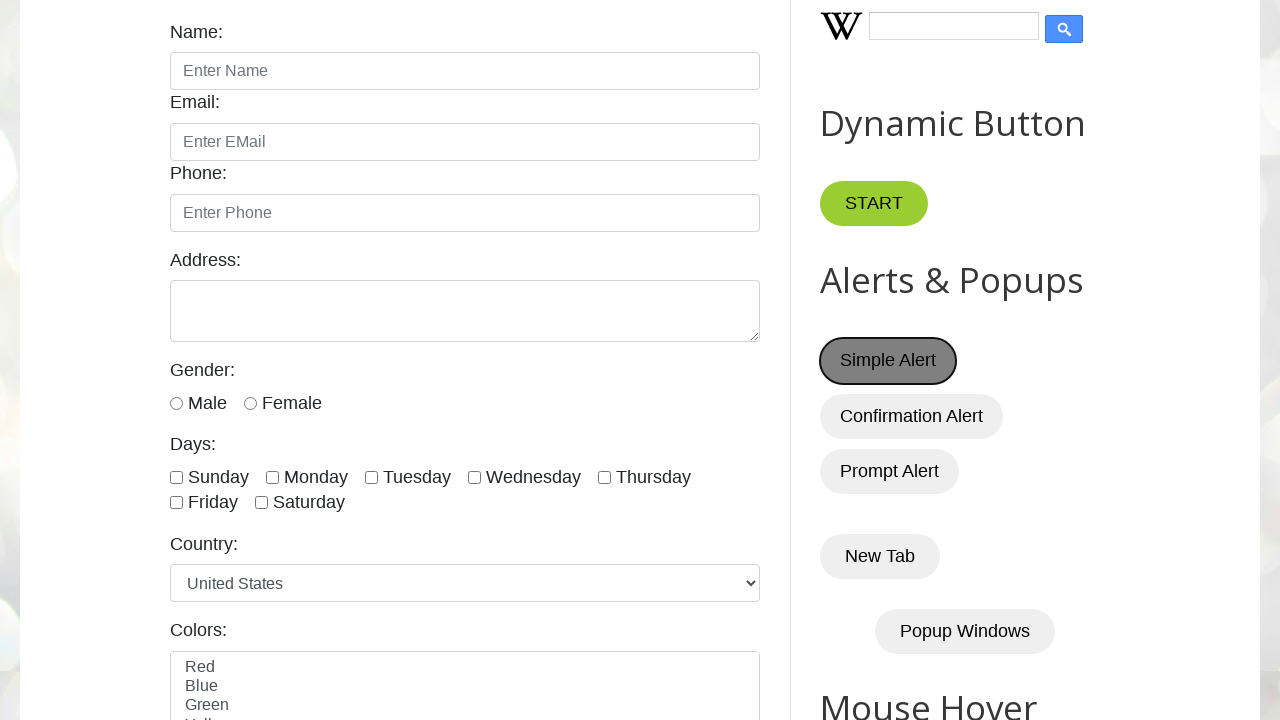